Navigates to the Demoblaze store homepage and verifies the page title is "STORE"

Starting URL: https://www.demoblaze.com/index.html

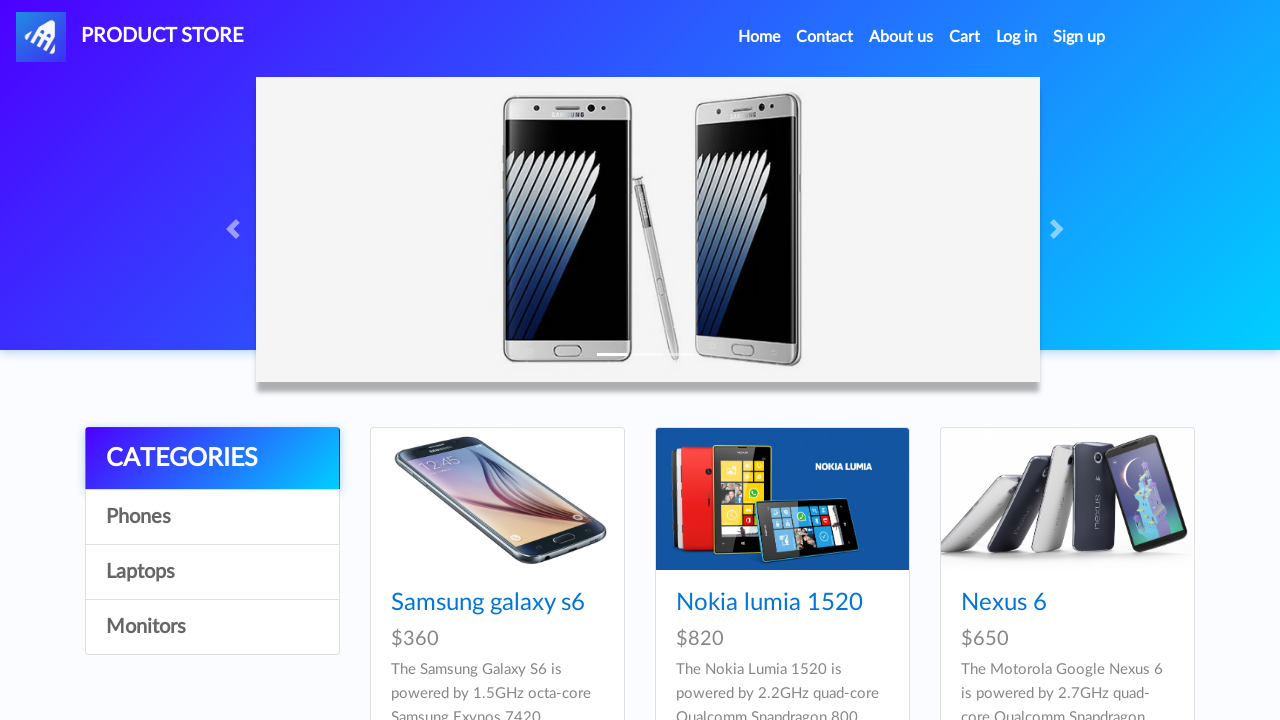

Waited for page to load (domcontentloaded state)
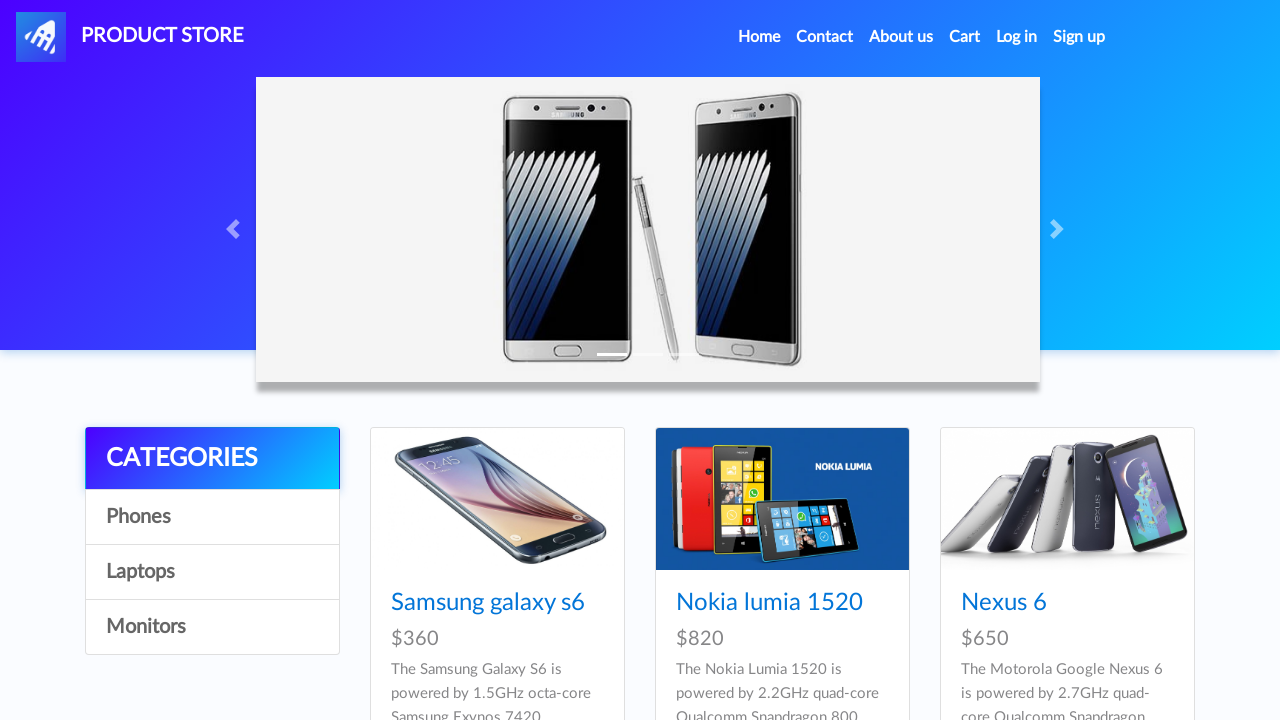

Verified page title is 'STORE'
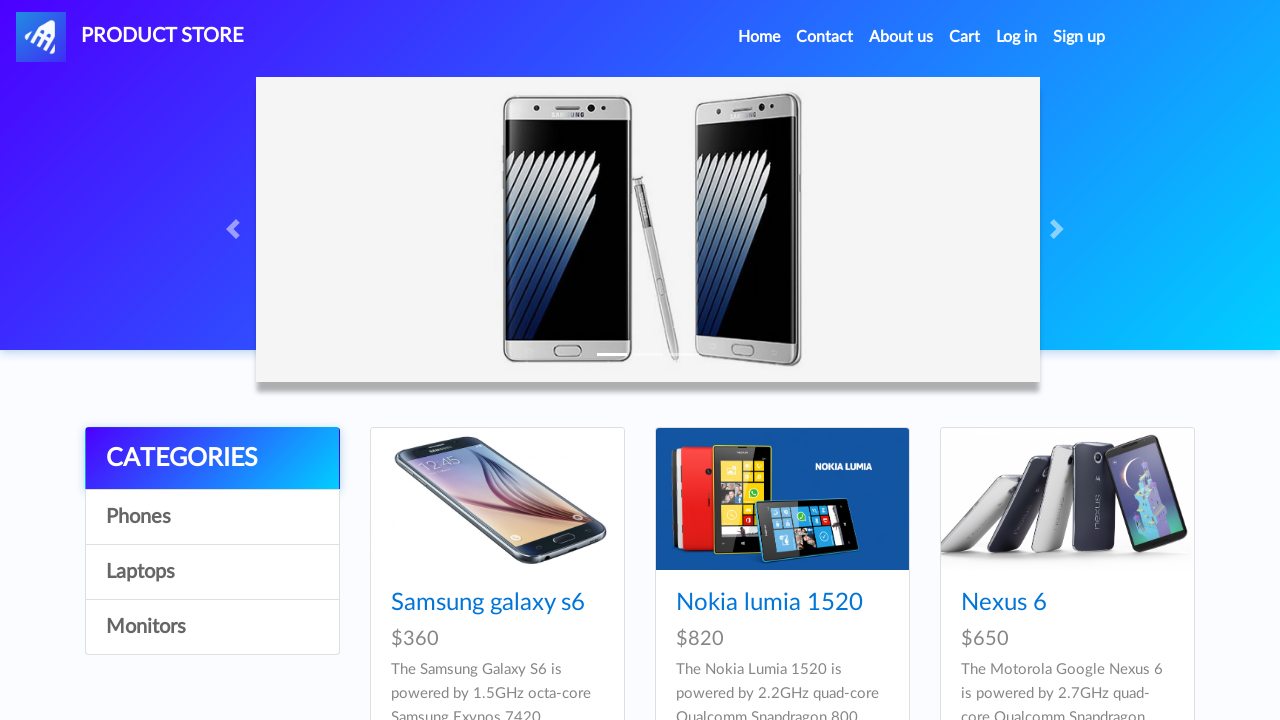

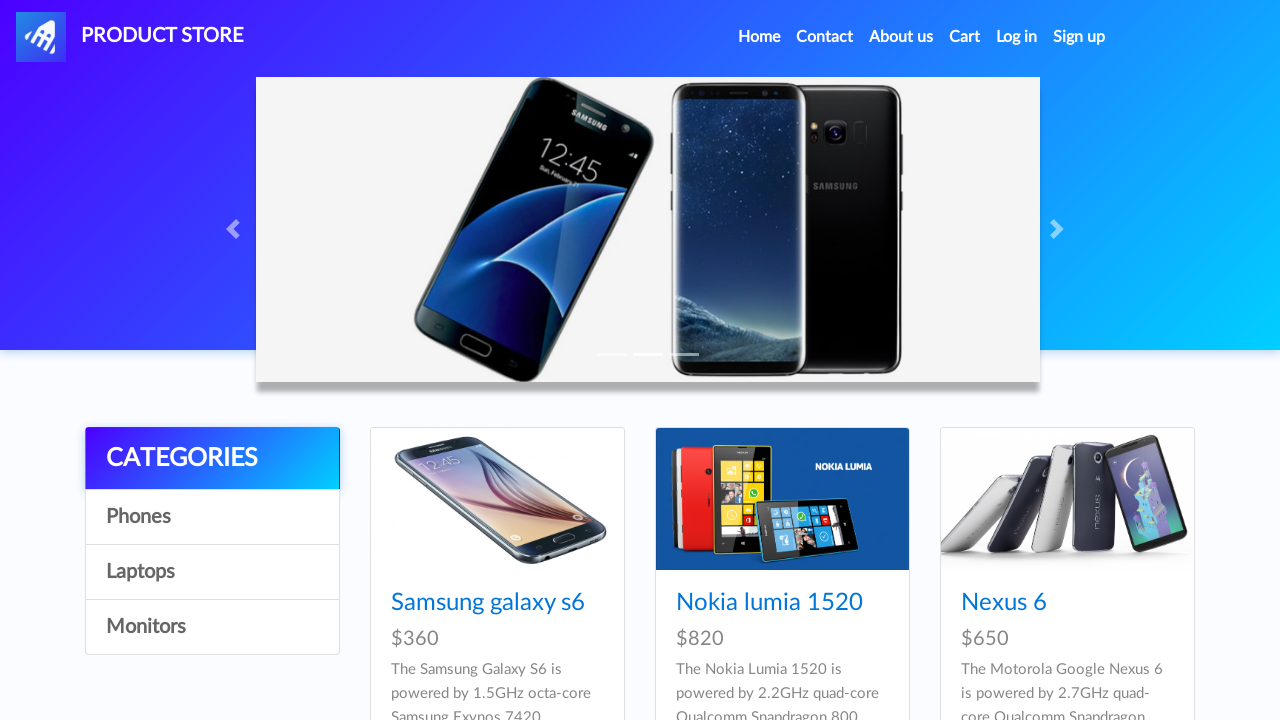